Solves a math captcha by calculating a logarithmic expression from a displayed value, then fills the answer and interacts with robot verification checkboxes before submitting

Starting URL: http://suninjuly.github.io/math.html

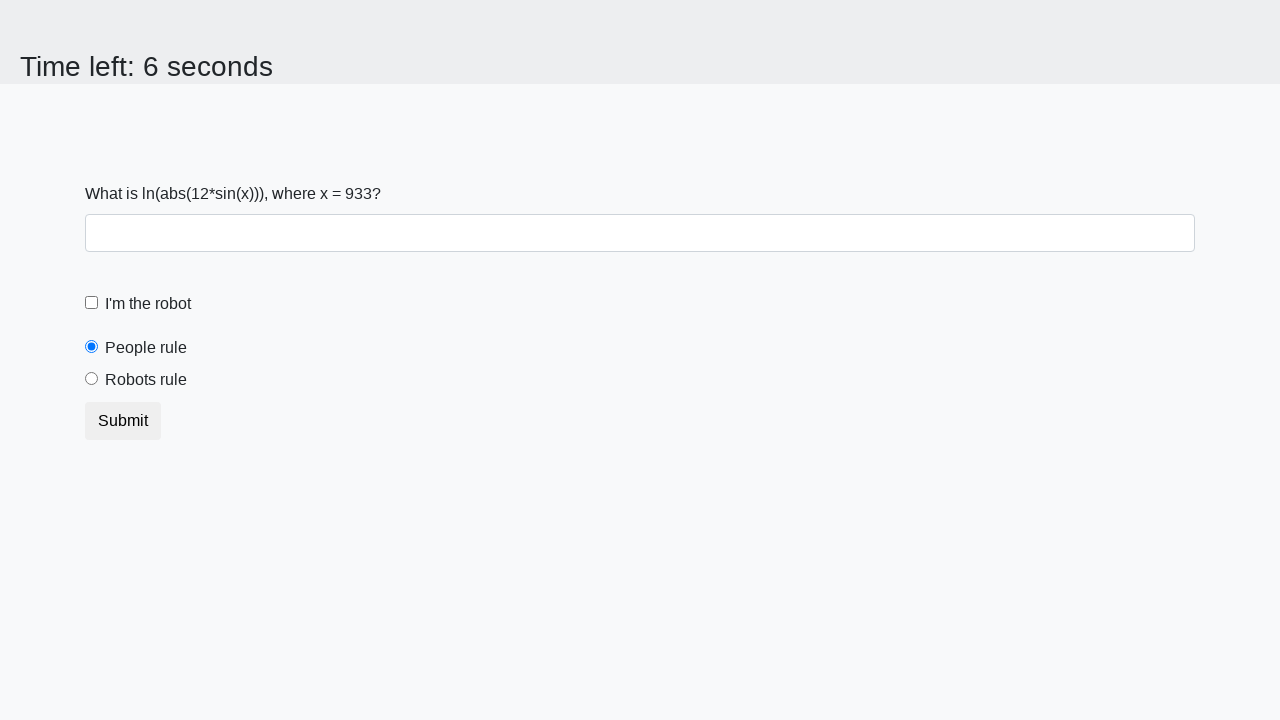

Located the math value input element
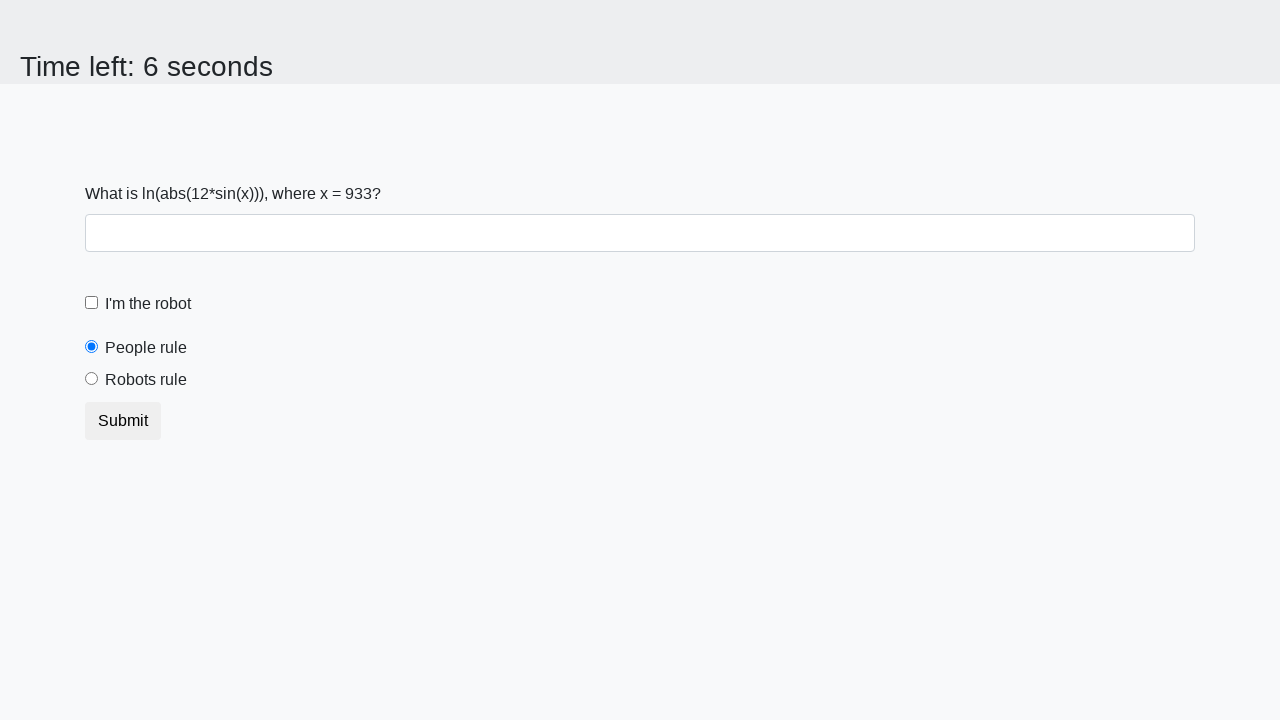

Extracted the math value from the page
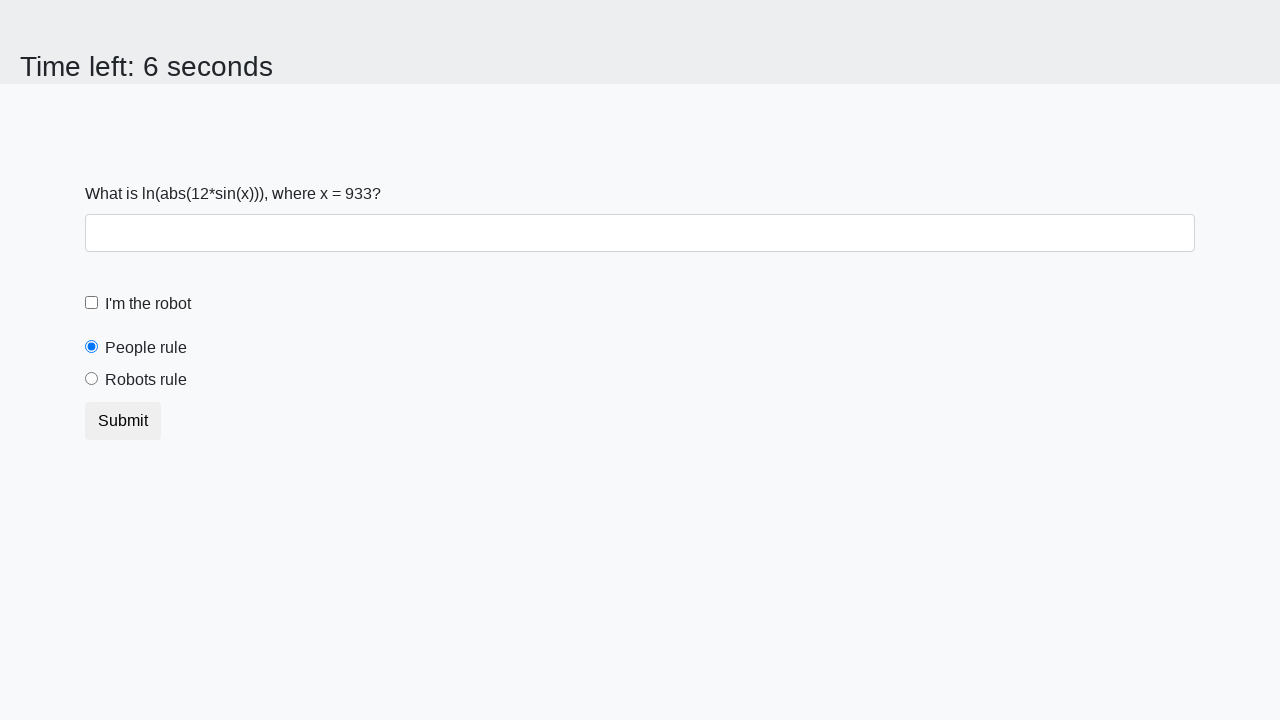

Calculated logarithmic expression result: -0.4526834902230354
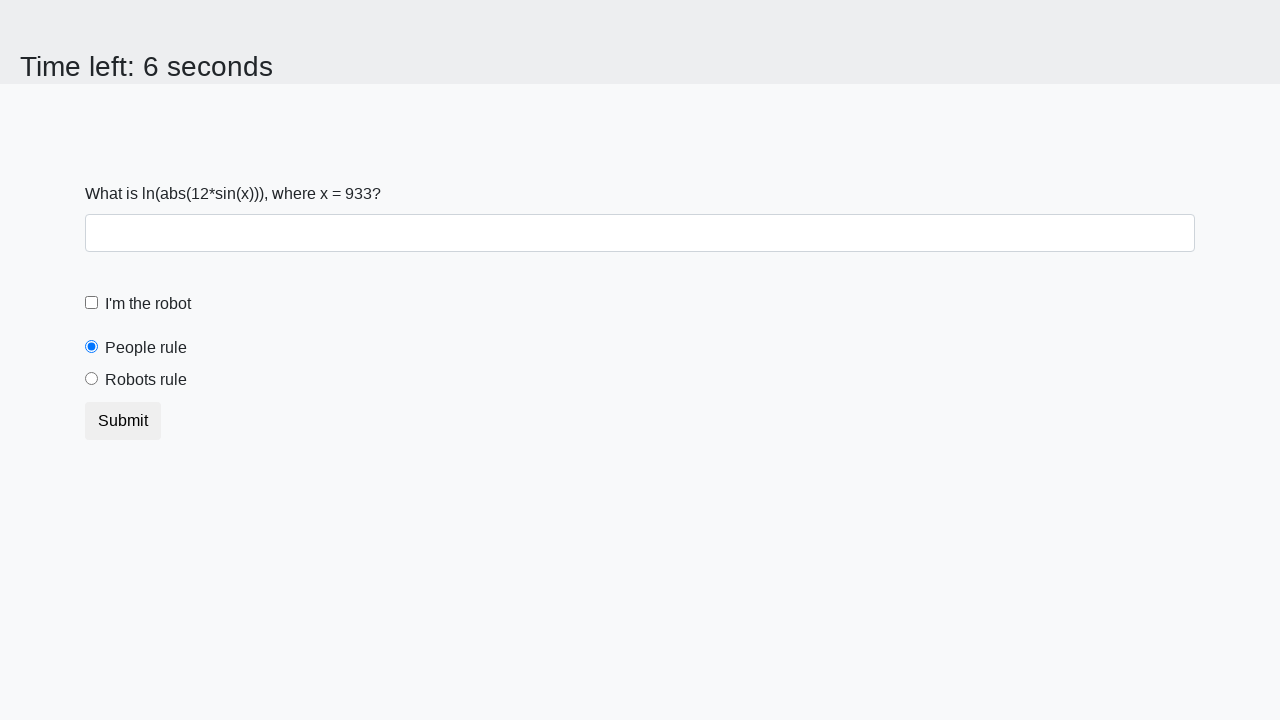

Filled in the calculated answer on #answer
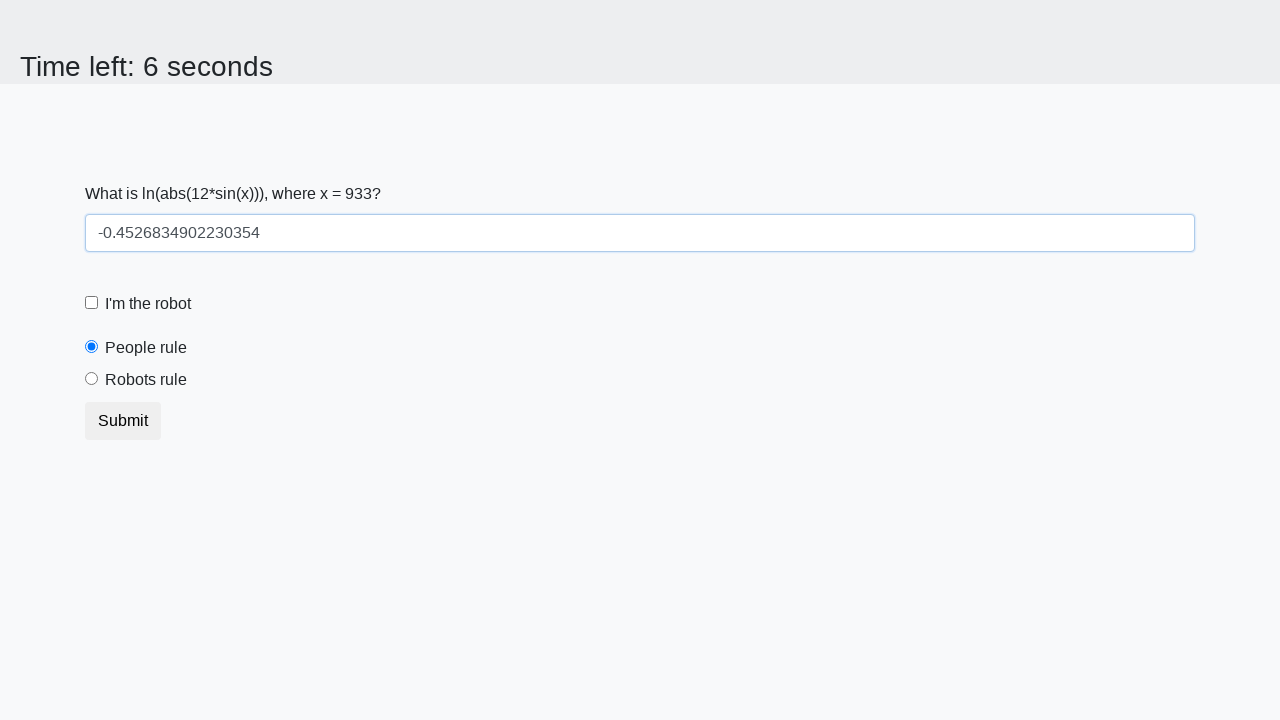

Clicked the robot checkbox at (92, 303) on #robotCheckbox
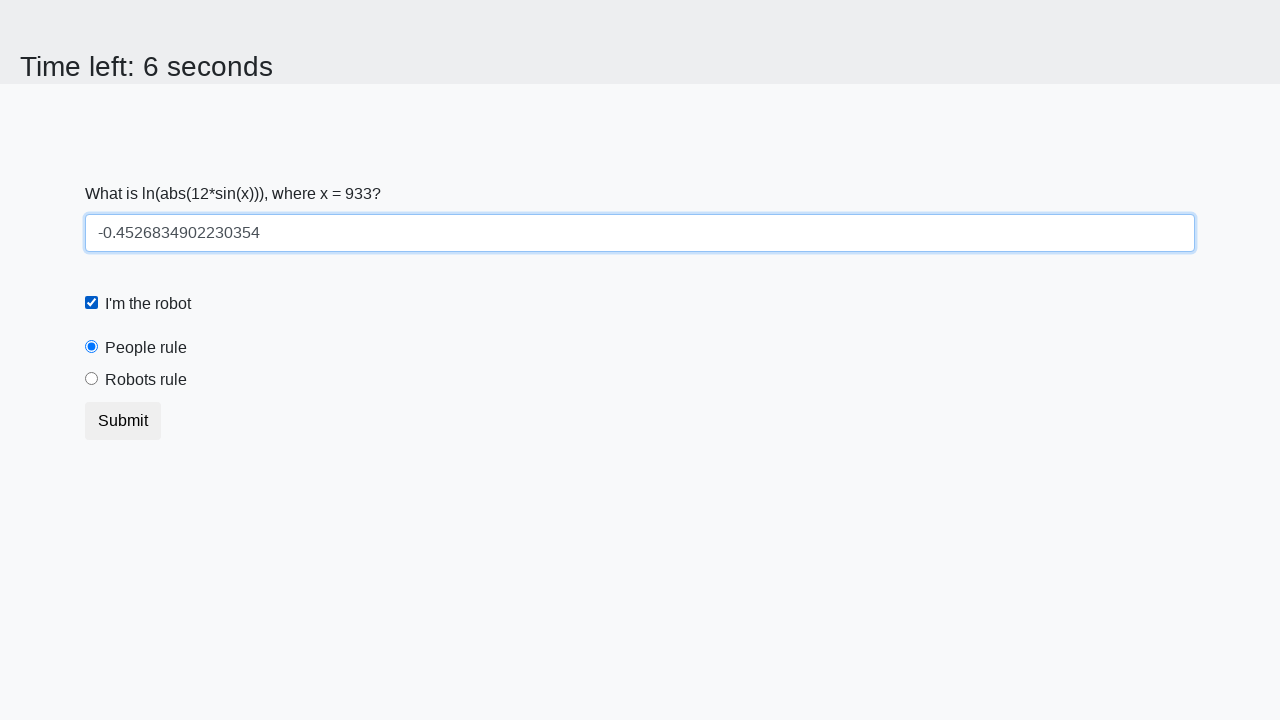

Clicked the robots rule radio button at (92, 379) on #robotsRule
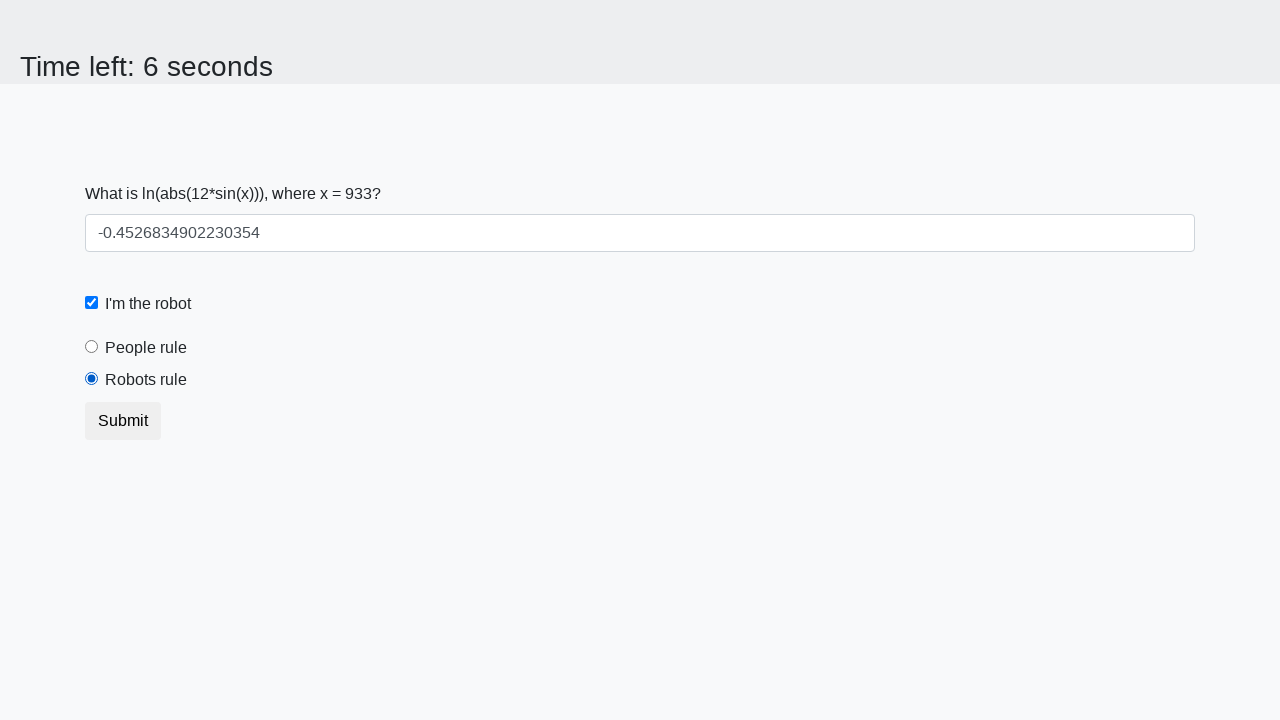

Clicked the submit button at (123, 421) on button.btn
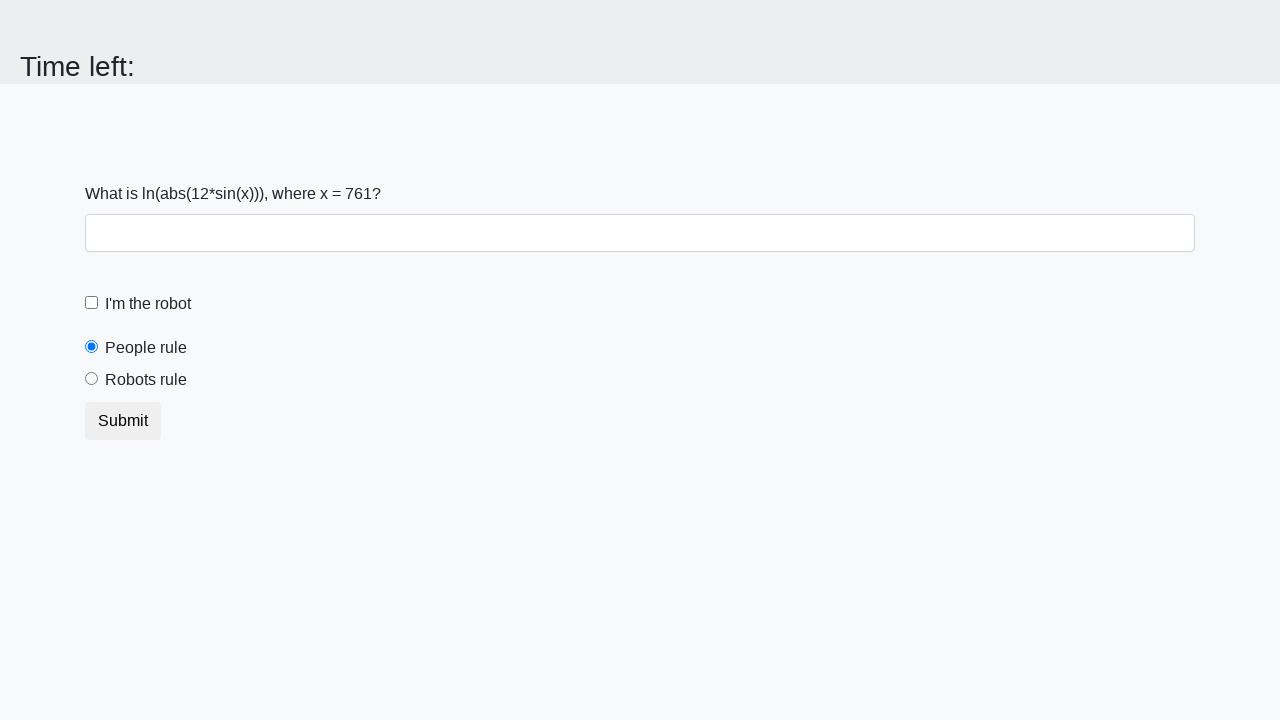

Waited for result page to load
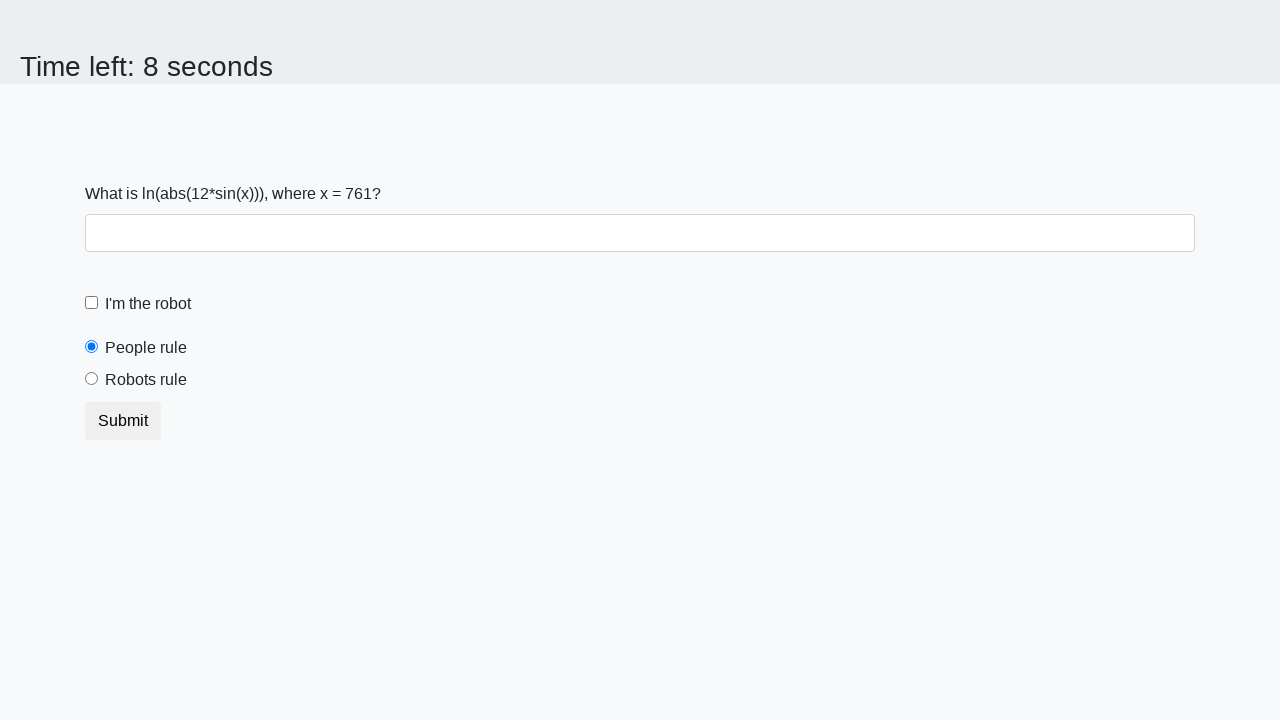

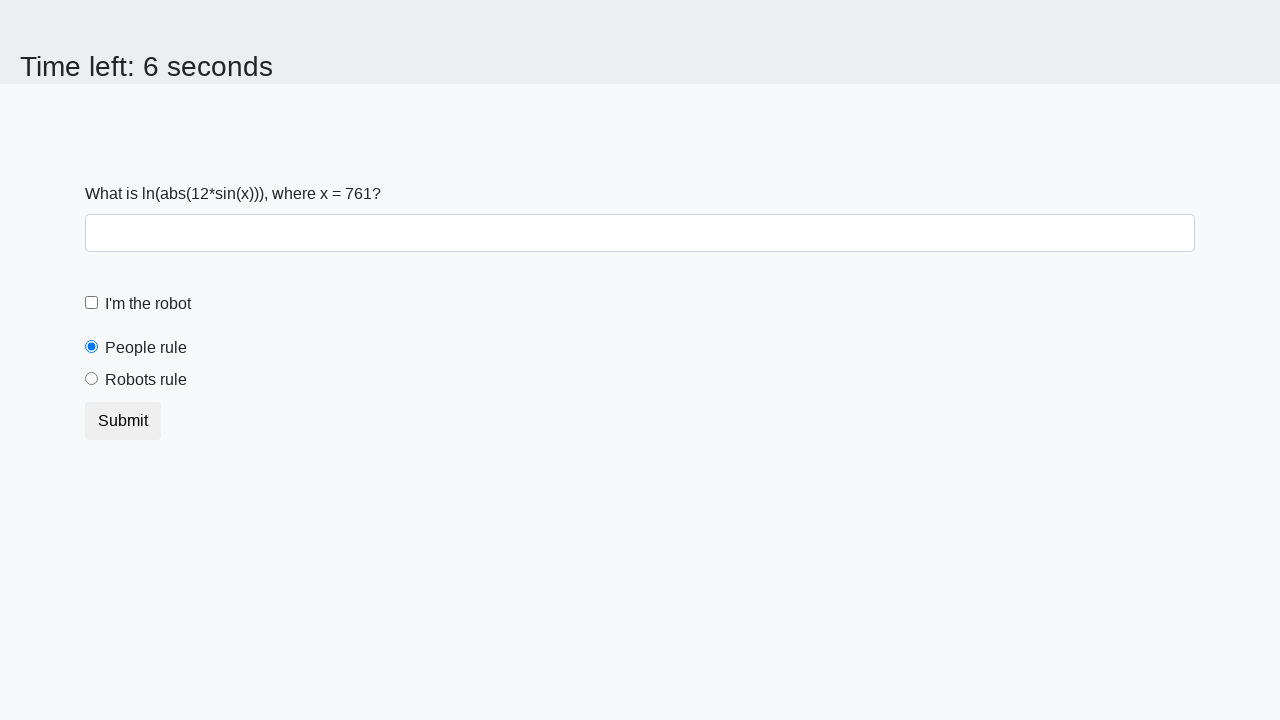